Tests a registration form by navigating to the demo site and filling in the first name and last name fields.

Starting URL: http://demo.automationtesting.in/Register.html

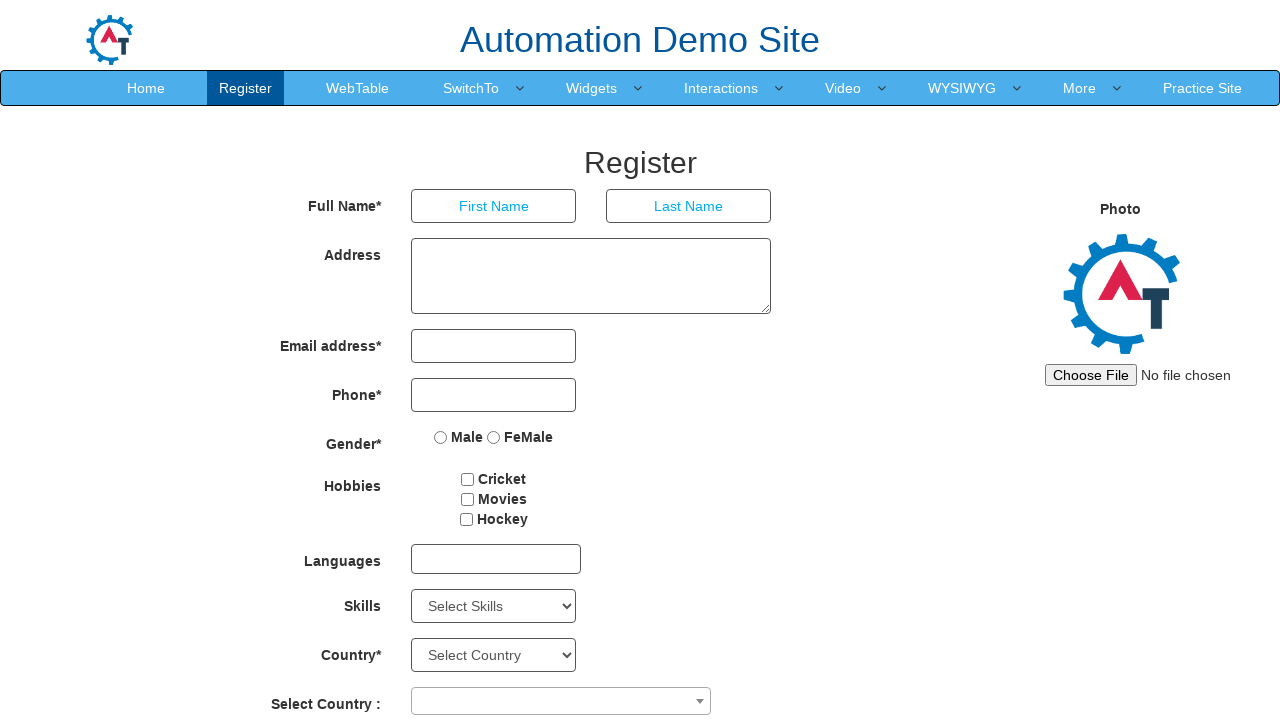

Navigated to registration form page
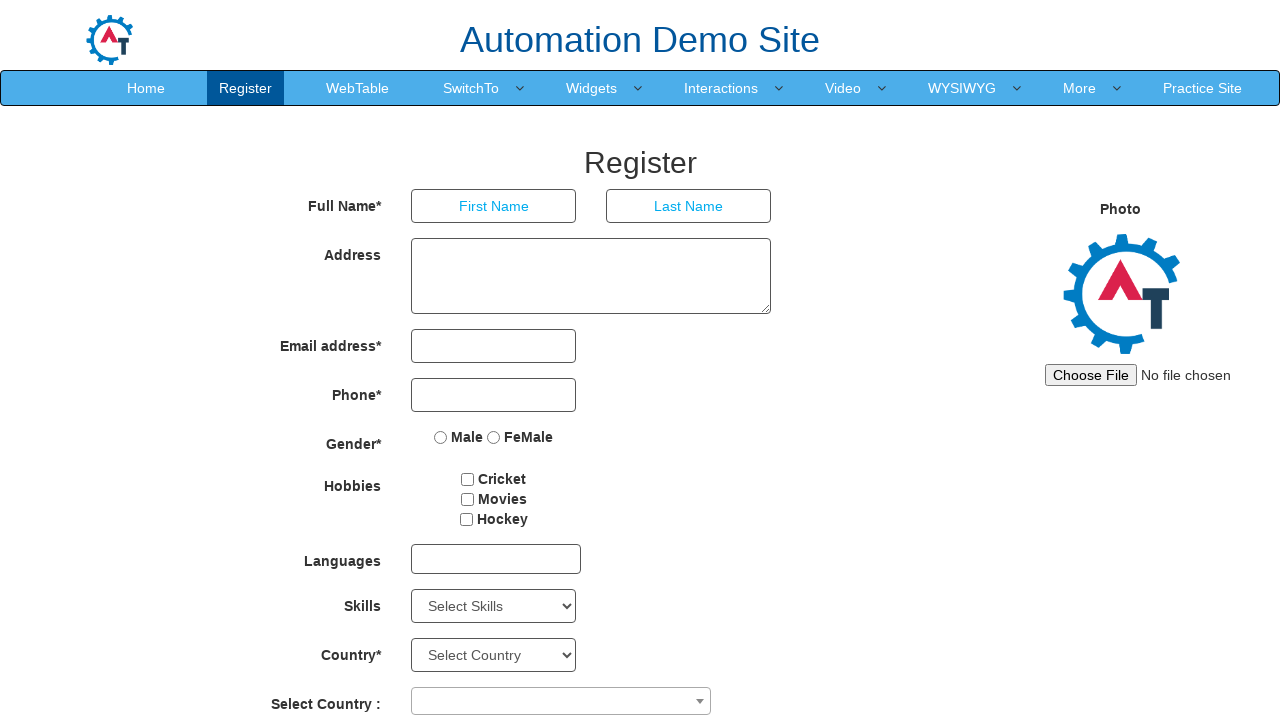

Filled first name field with 'Tom' on input[placeholder='First Name']
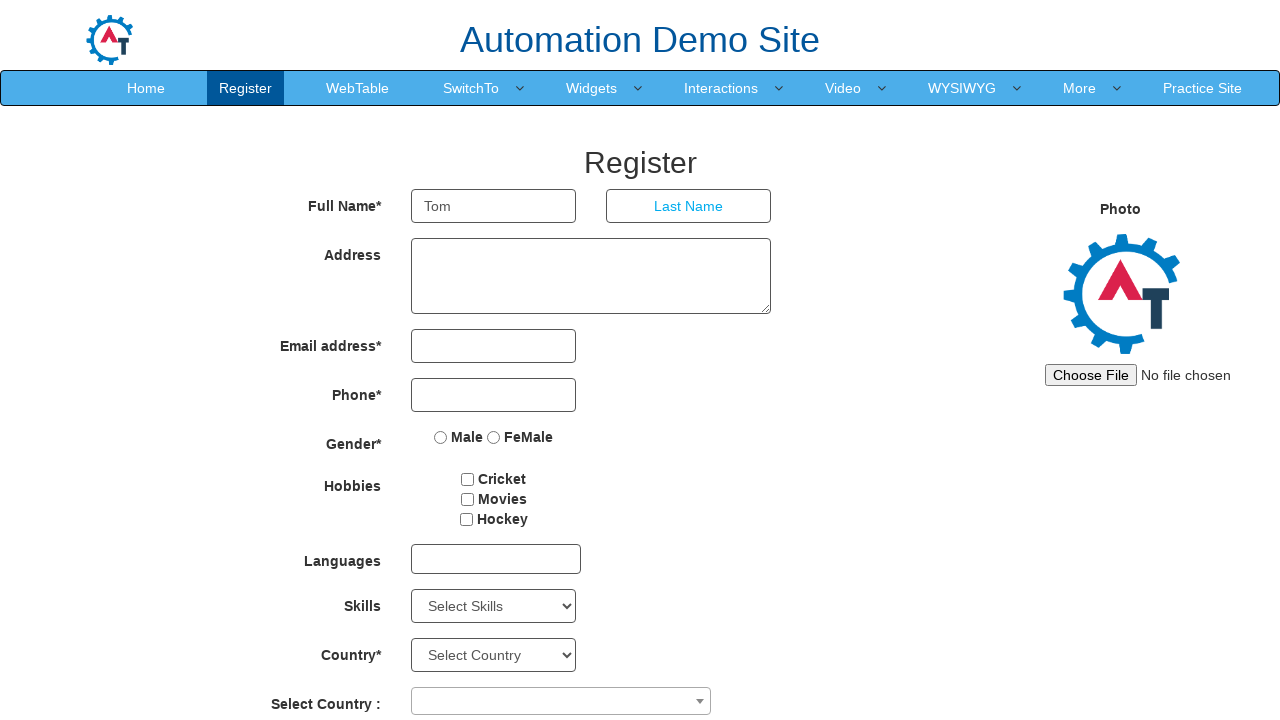

Filled last name field with 'Jerry' on input[placeholder='Last Name']
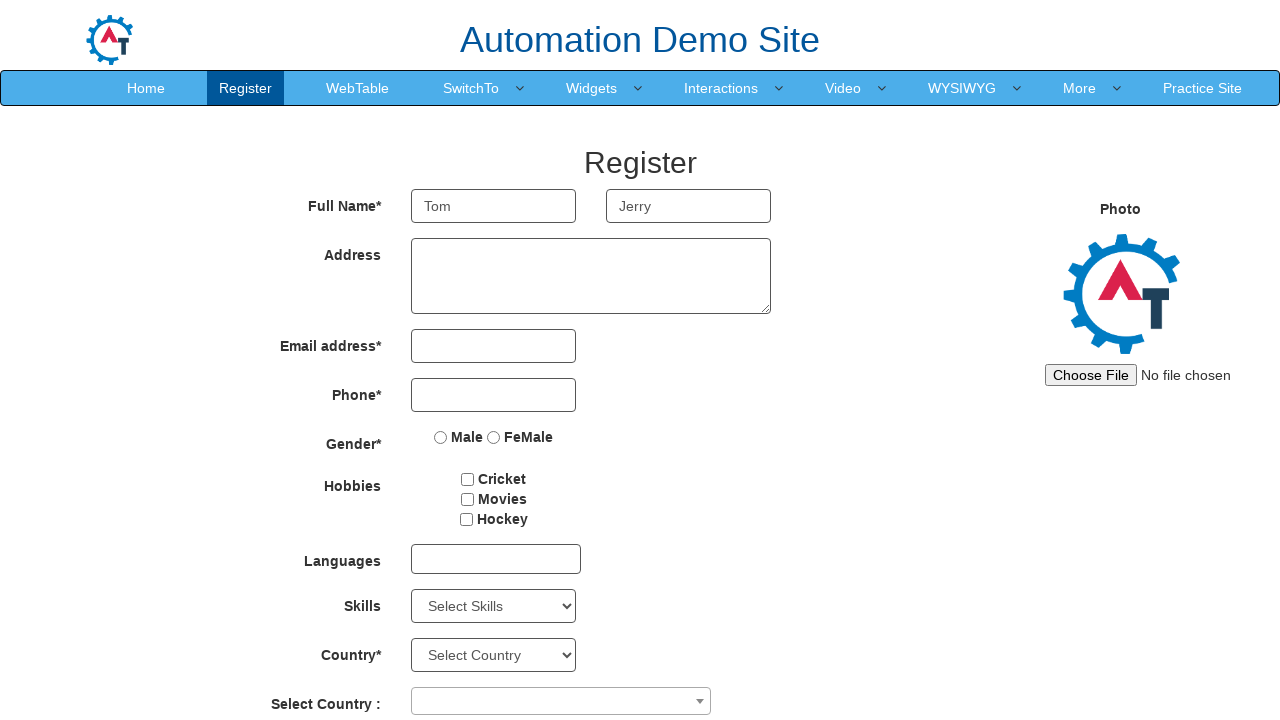

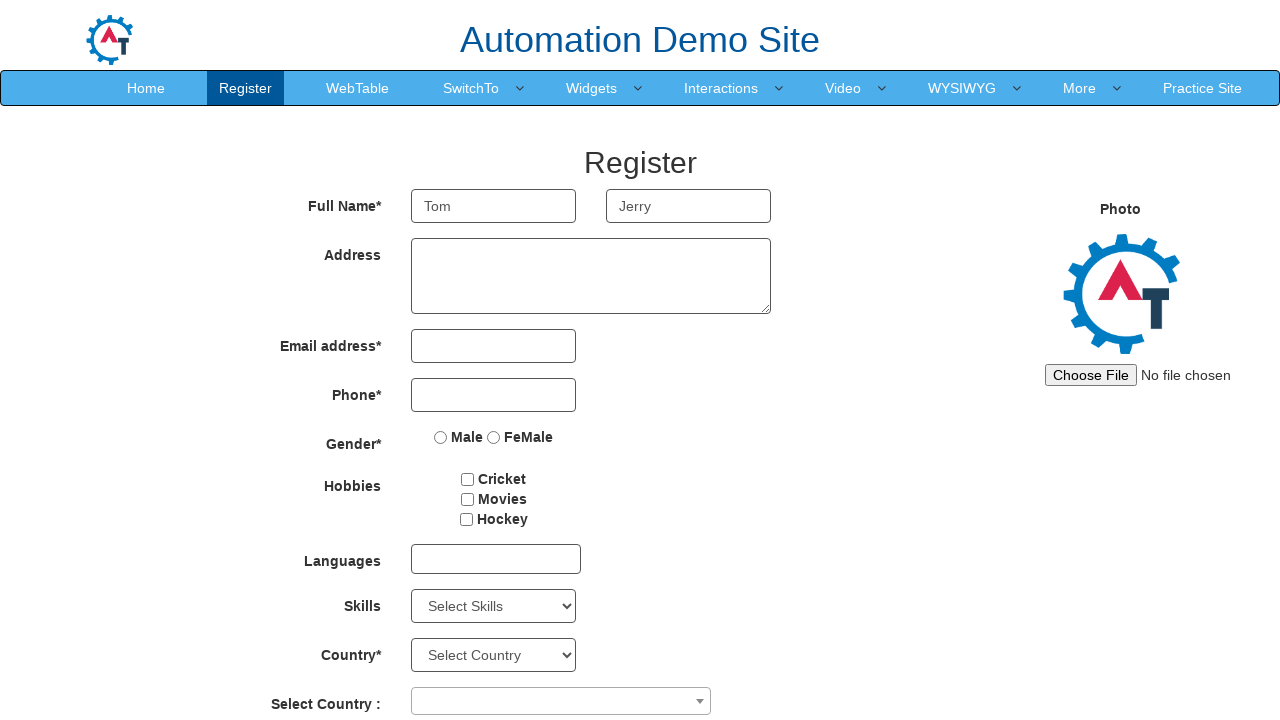